Tests file upload functionality on the jQuery File Upload demo page by selecting a file using the file input element

Starting URL: https://blueimp.github.io/jQuery-File-Upload/

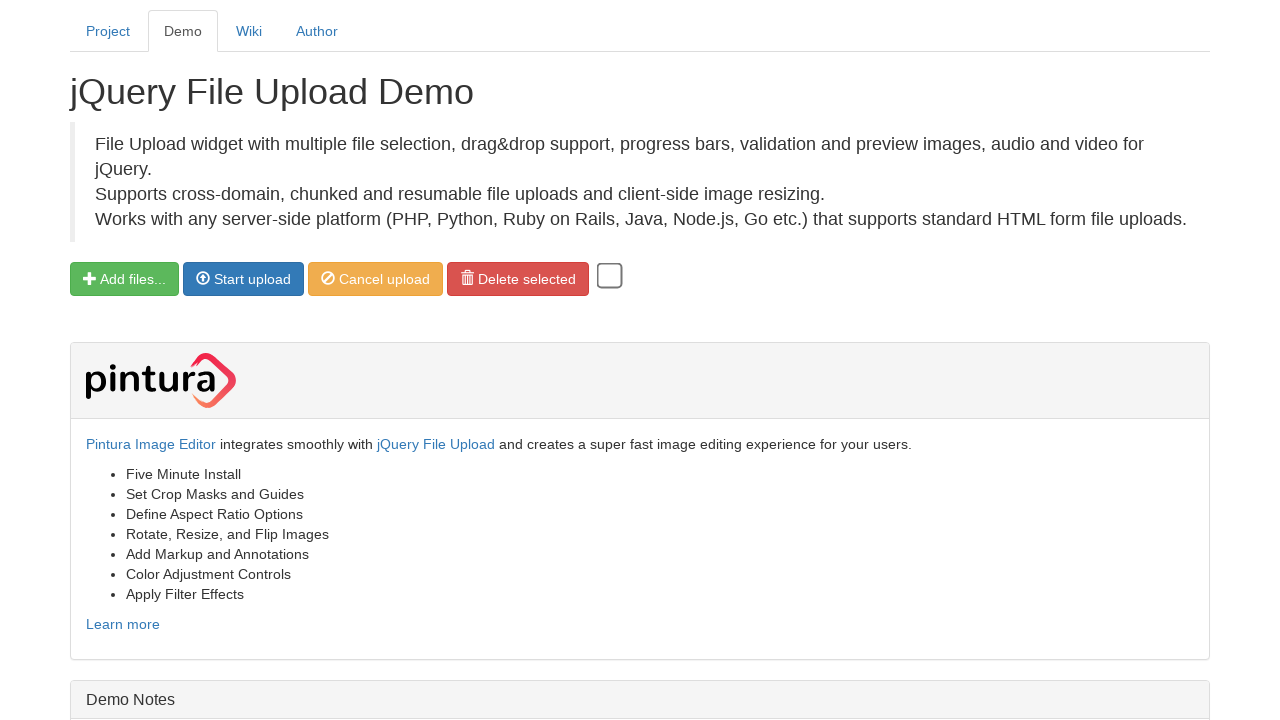

Created temporary test PNG file for upload
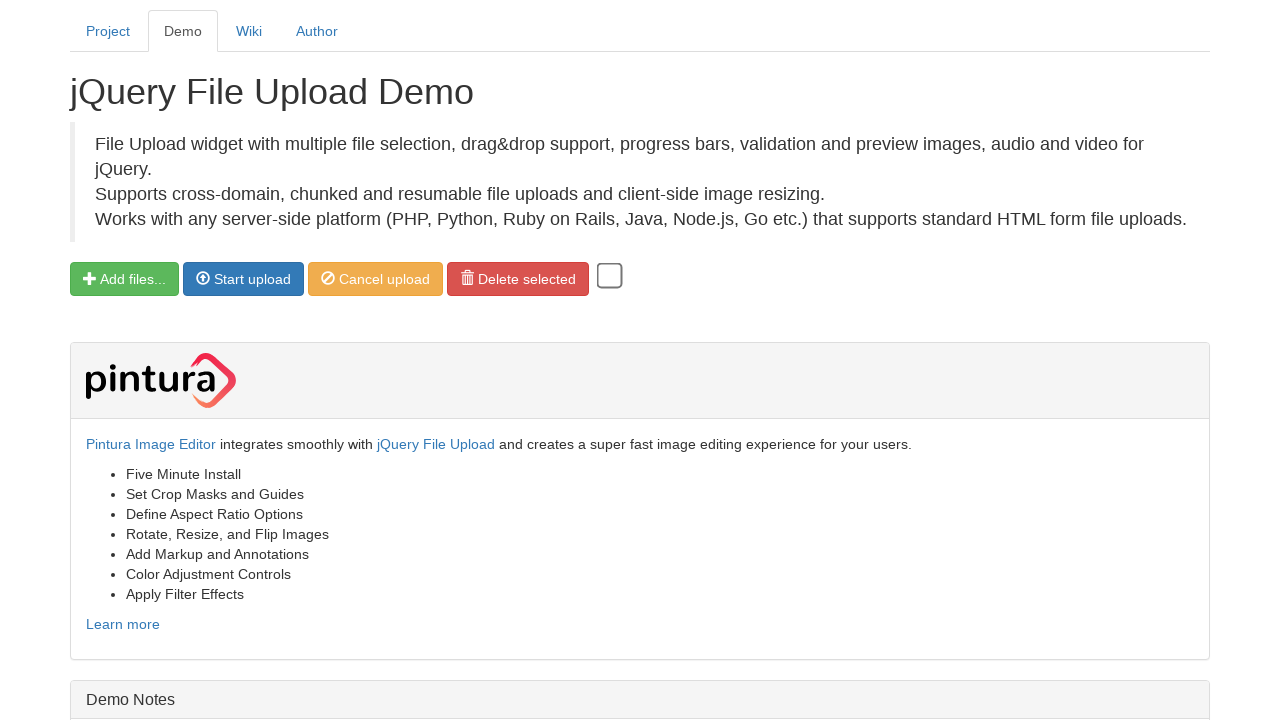

Selected test PNG file using the file input element
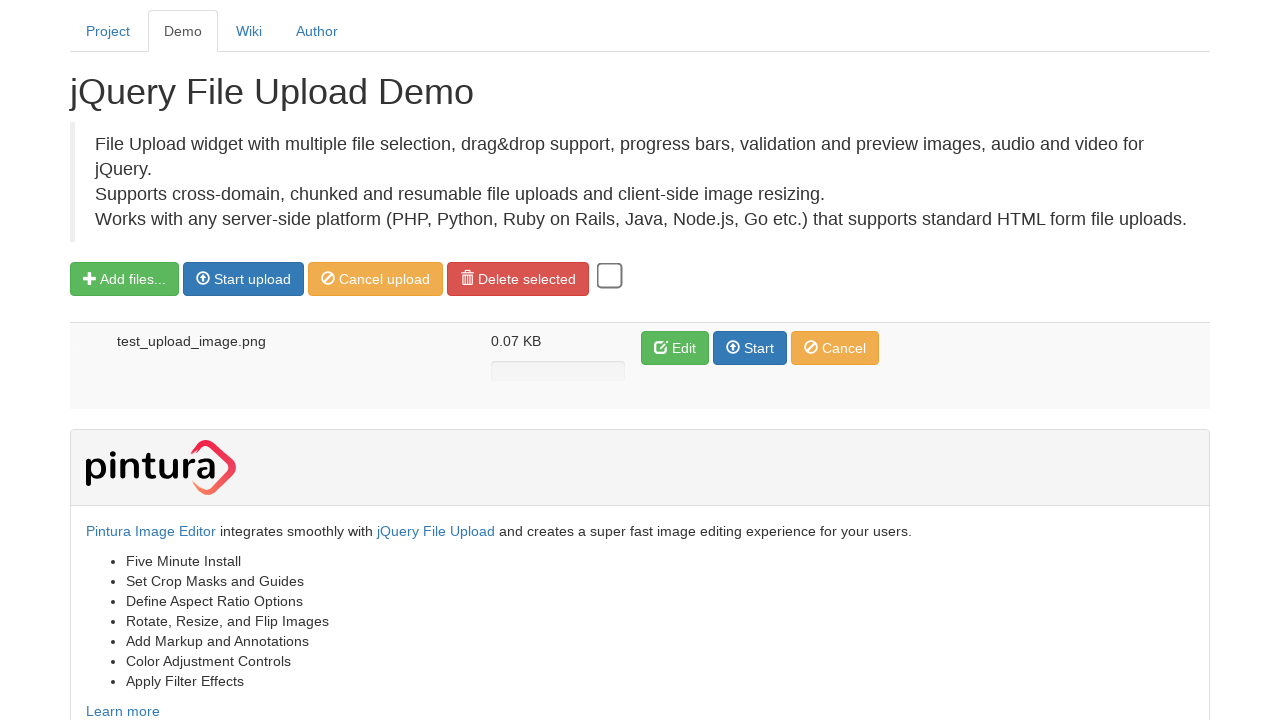

Cleaned up temporary test file
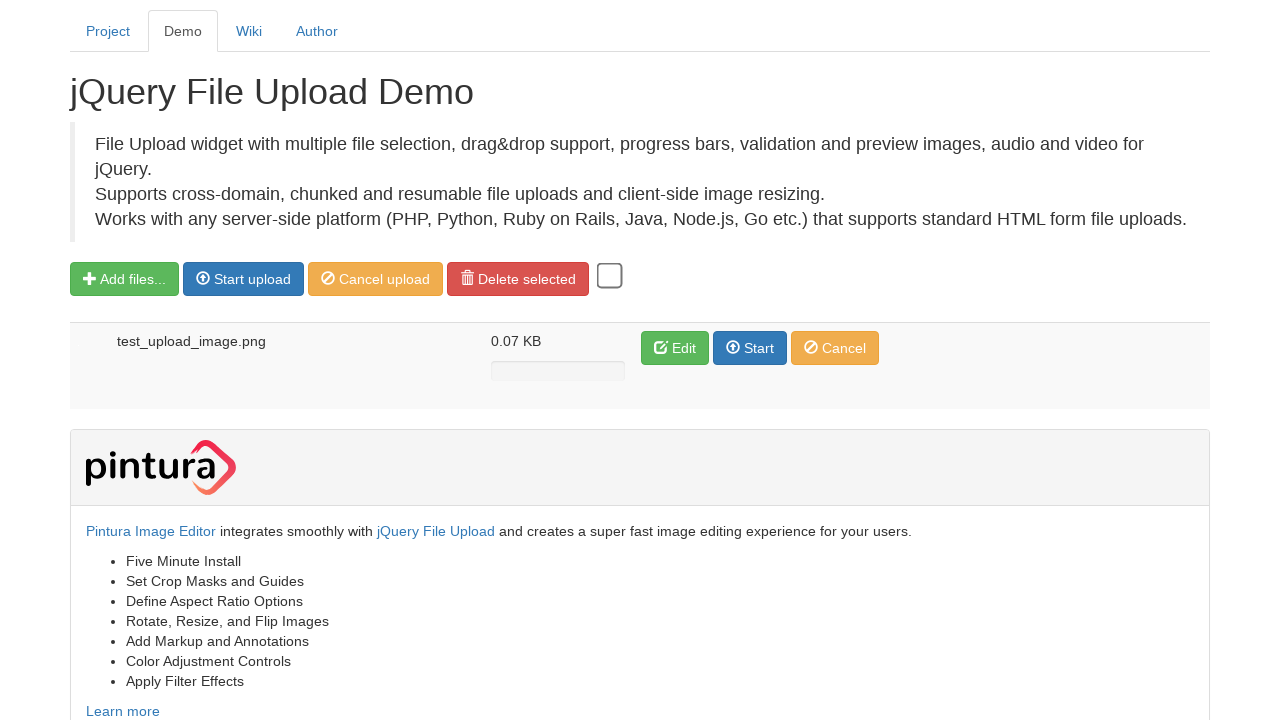

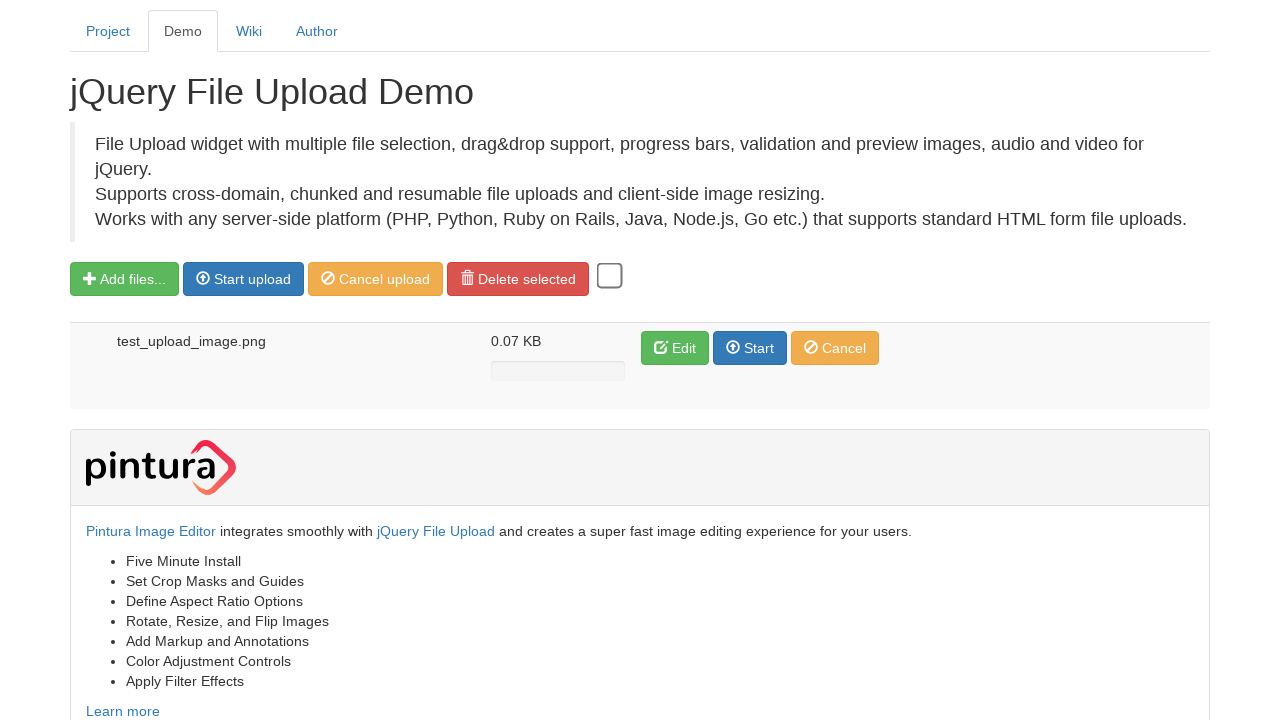